Tests that the OpenReview search page loads correctly and displays the expected title when searching for a topic

Starting URL: https://openreview.net/search?term=machine%20learning&group=all&content=all&source=forum

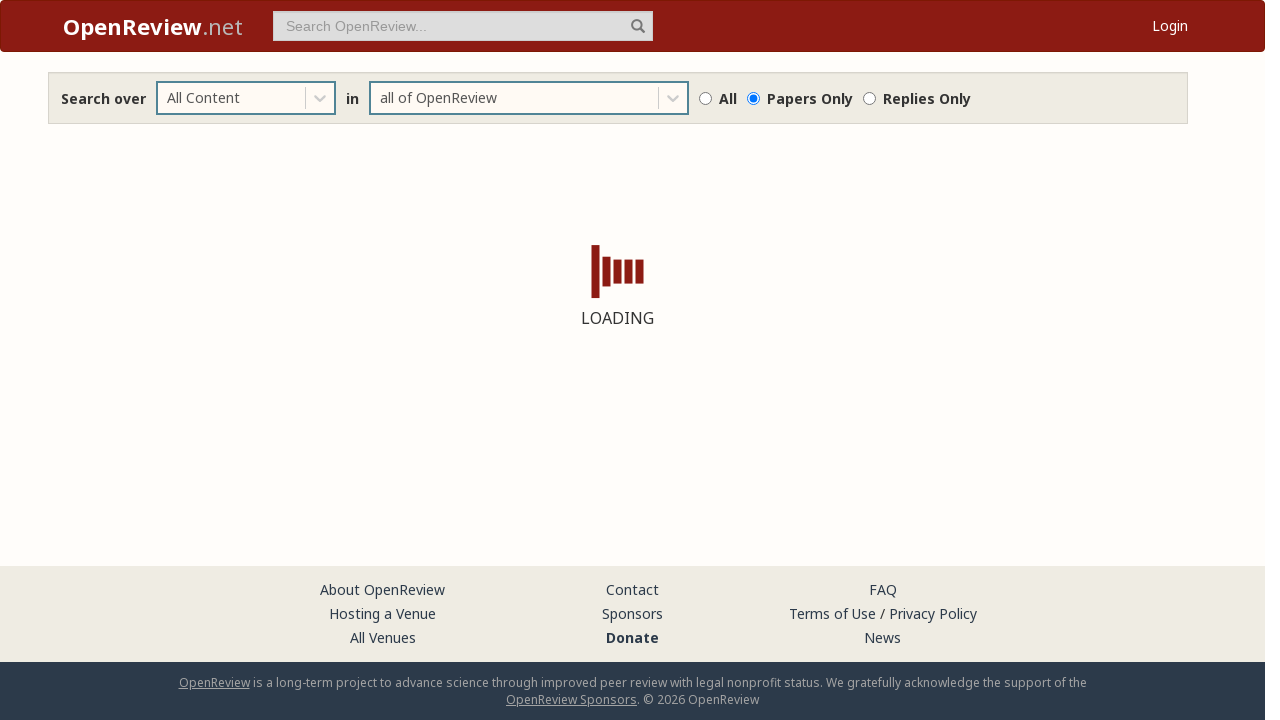

Waited for page to reach networkidle state
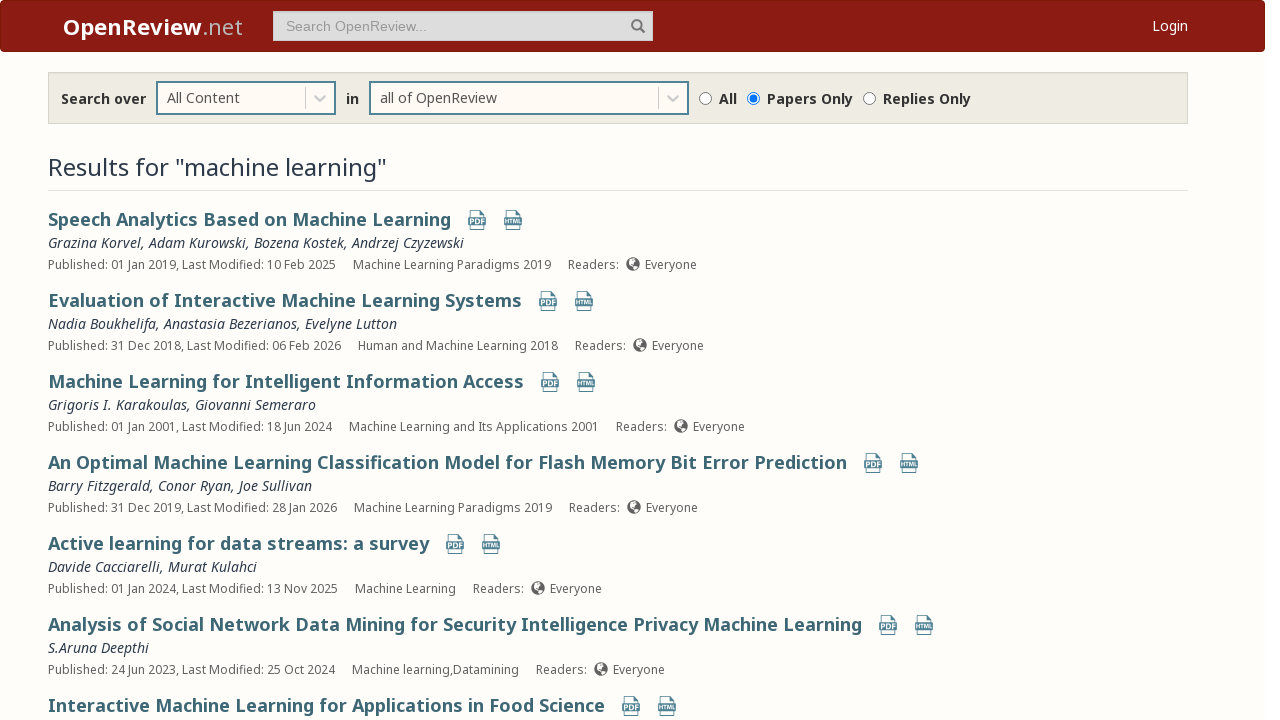

Verified page title is 'Search | OpenReview'
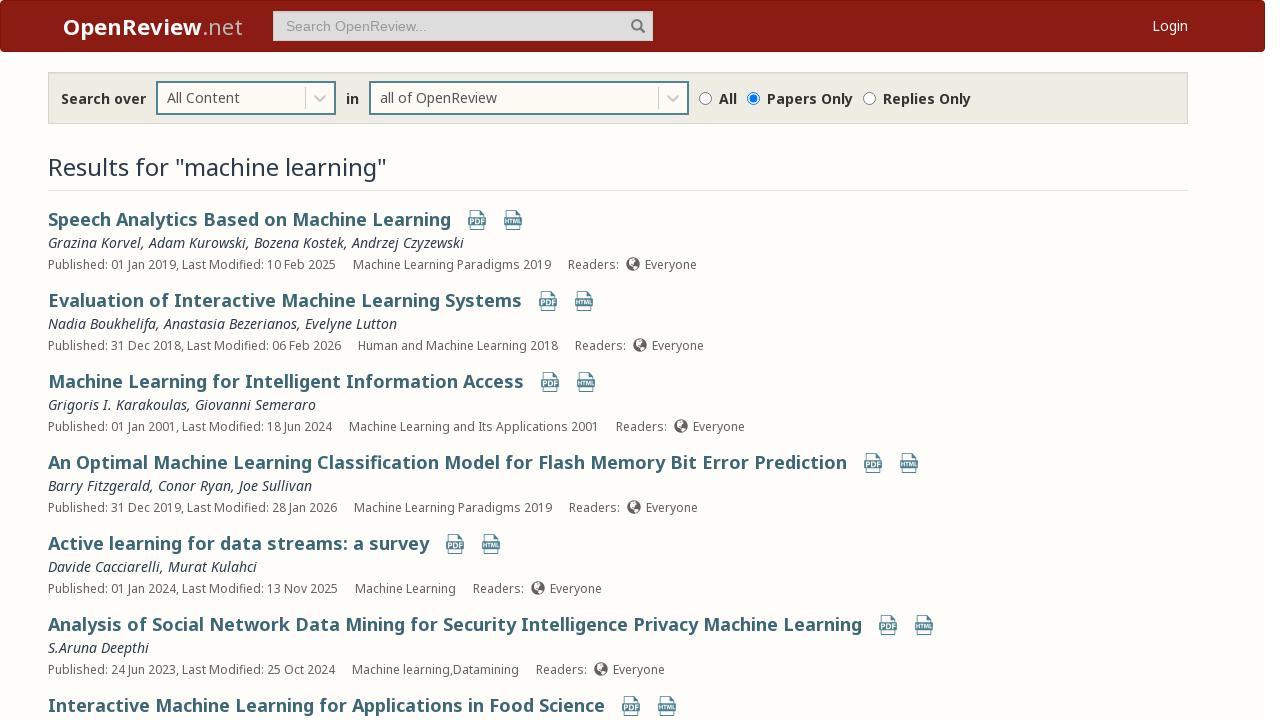

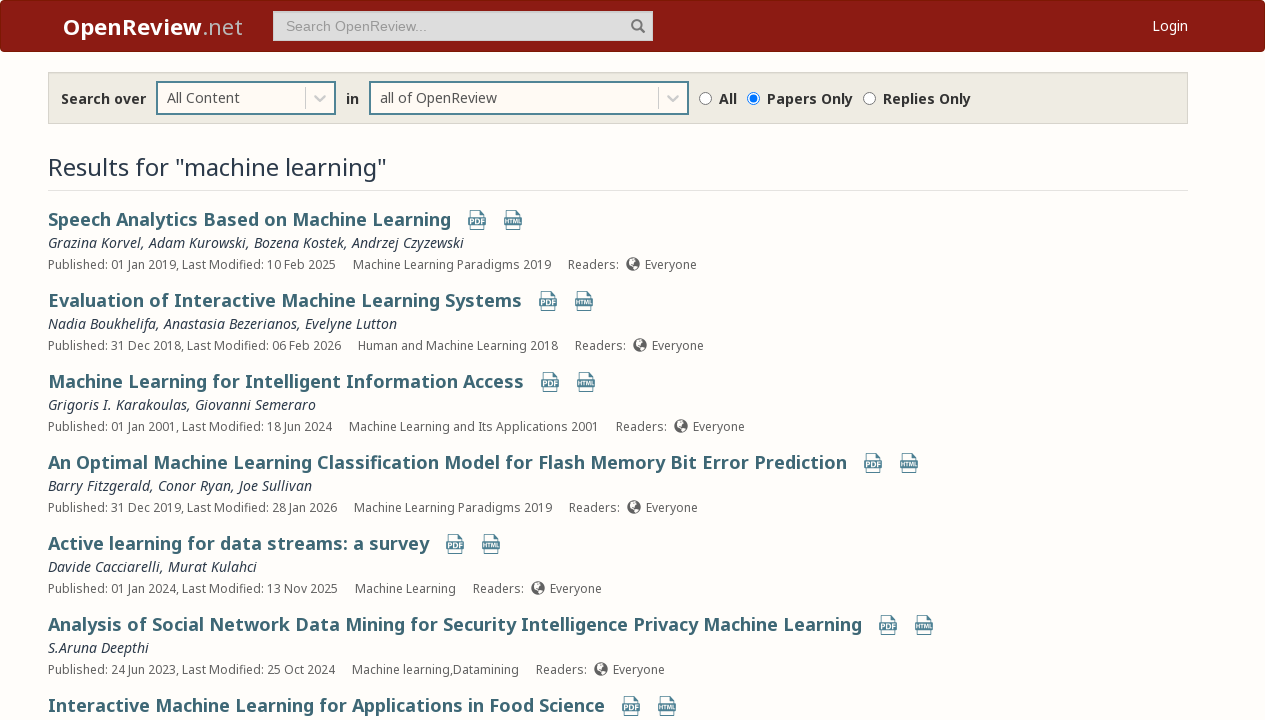